Tests checkbox and radio button interactions on an automation practice page by clicking a checkbox three times and a radio button five times to verify toggle behavior.

Starting URL: https://rahulshettyacademy.com/AutomationPractice/

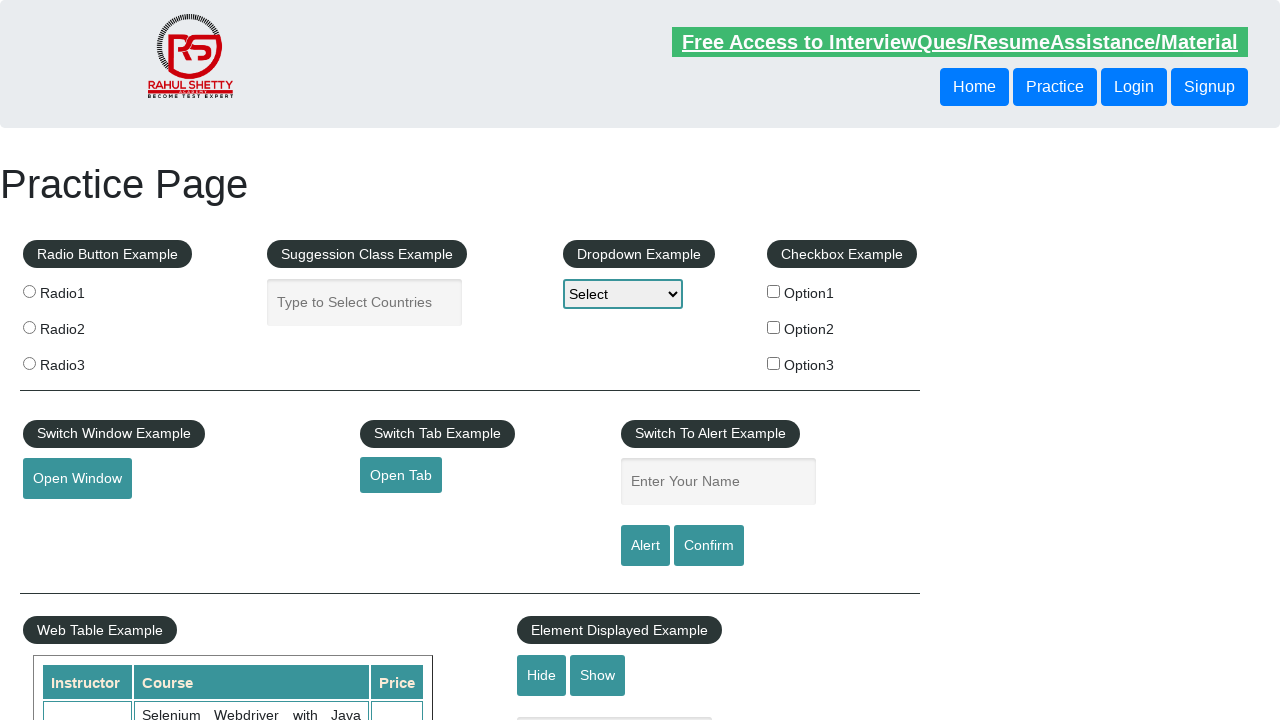

Navigated to automation practice page
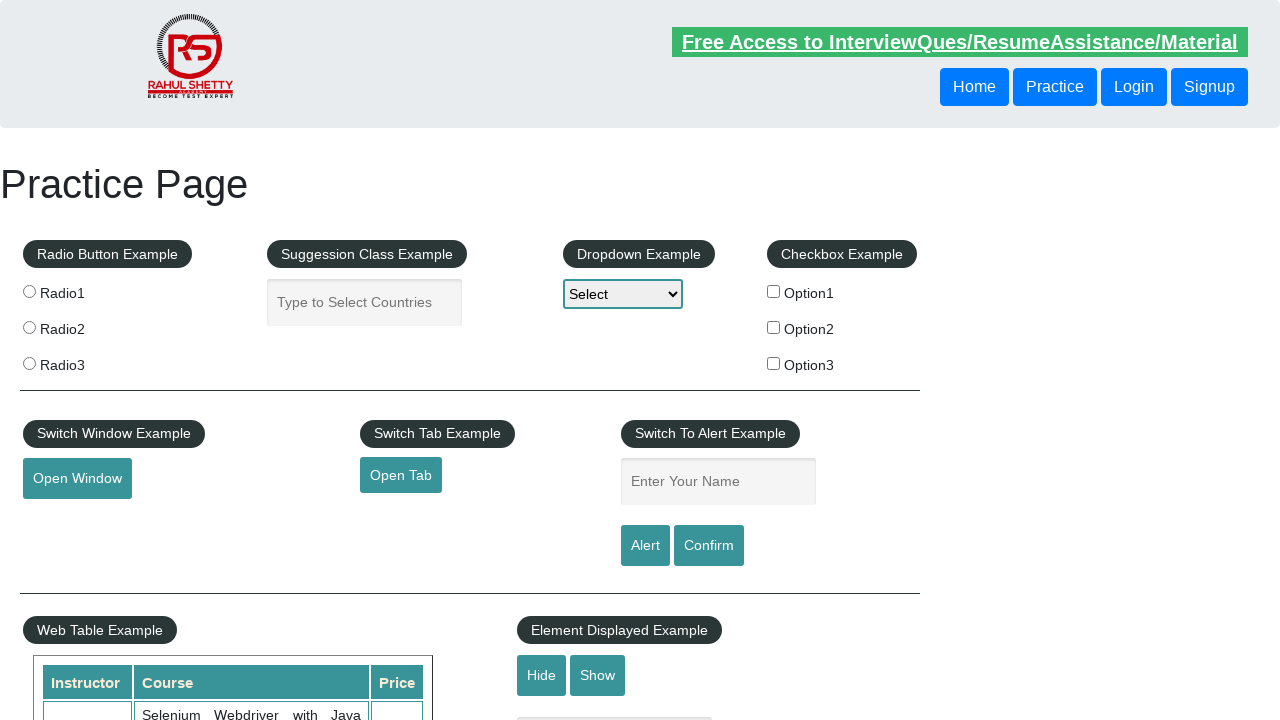

Clicked checkbox first time (toggle on) at (774, 291) on input[name='checkBoxOption1']
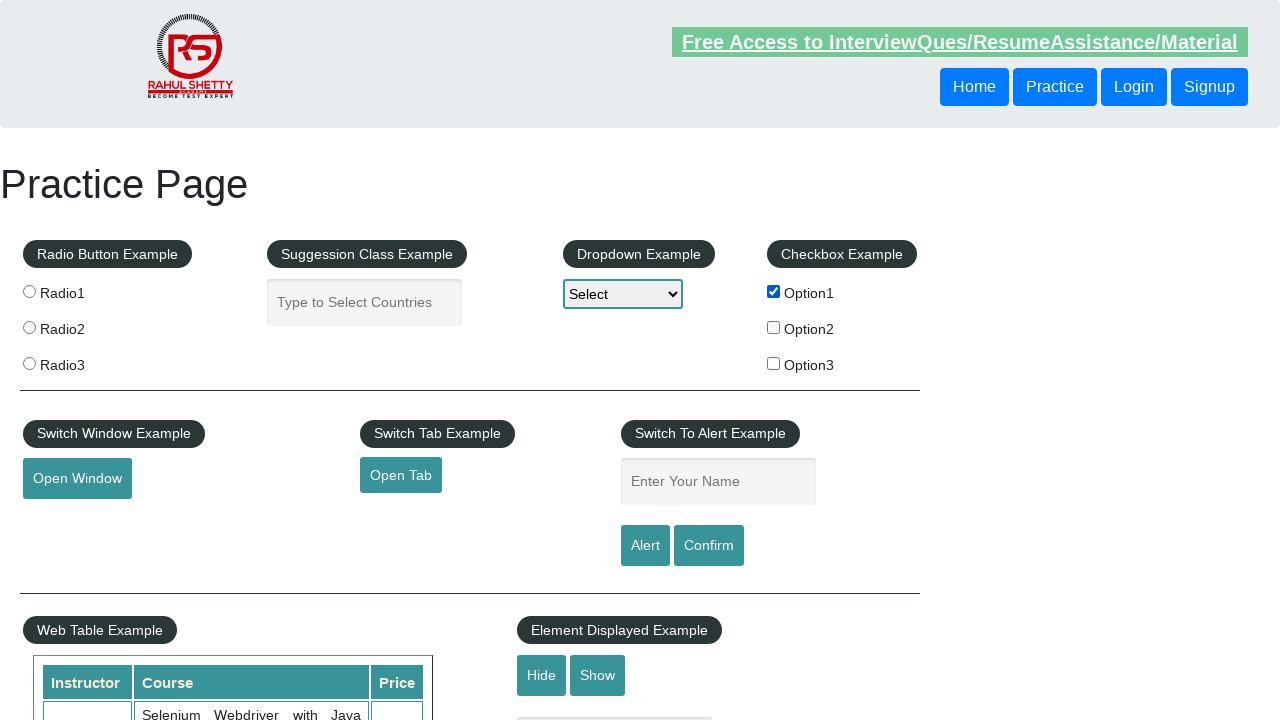

Clicked checkbox second time (toggle off) at (774, 291) on input[name='checkBoxOption1']
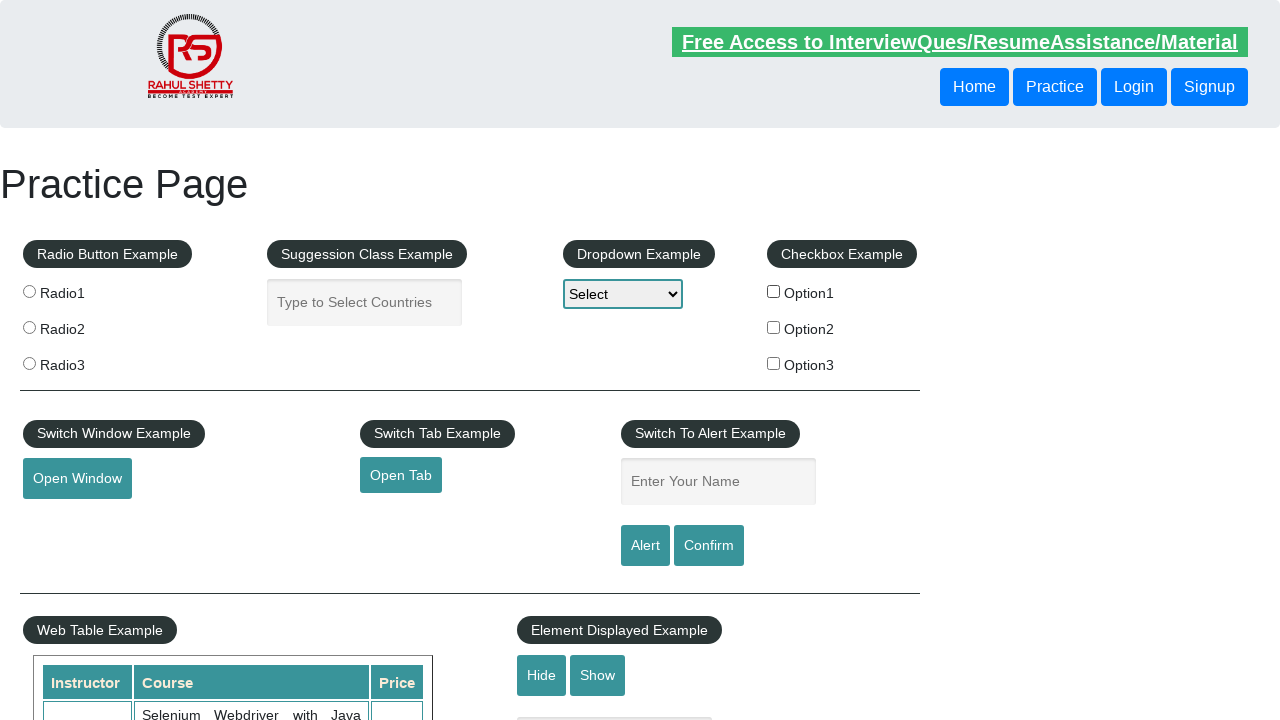

Clicked checkbox third time (toggle on) at (774, 291) on input[name='checkBoxOption1']
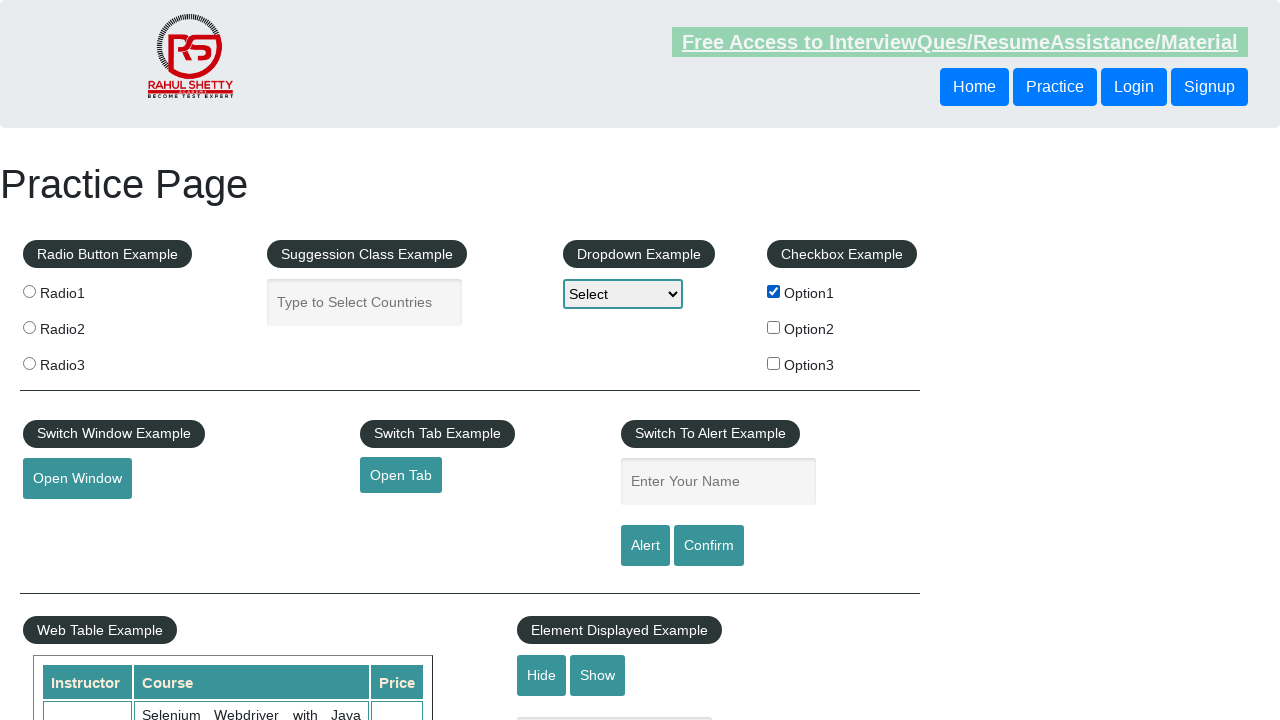

Clicked radio button first time at (29, 291) on input[name='radioButton']
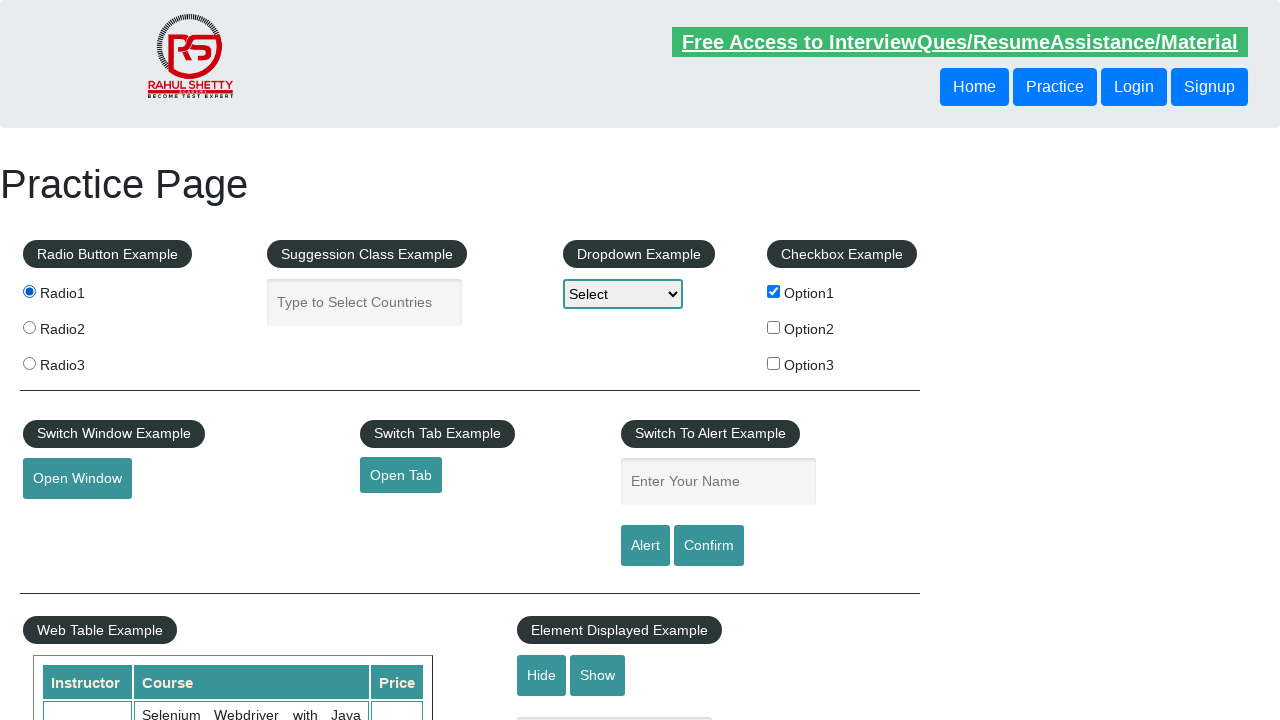

Clicked radio button second time at (29, 291) on input[name='radioButton']
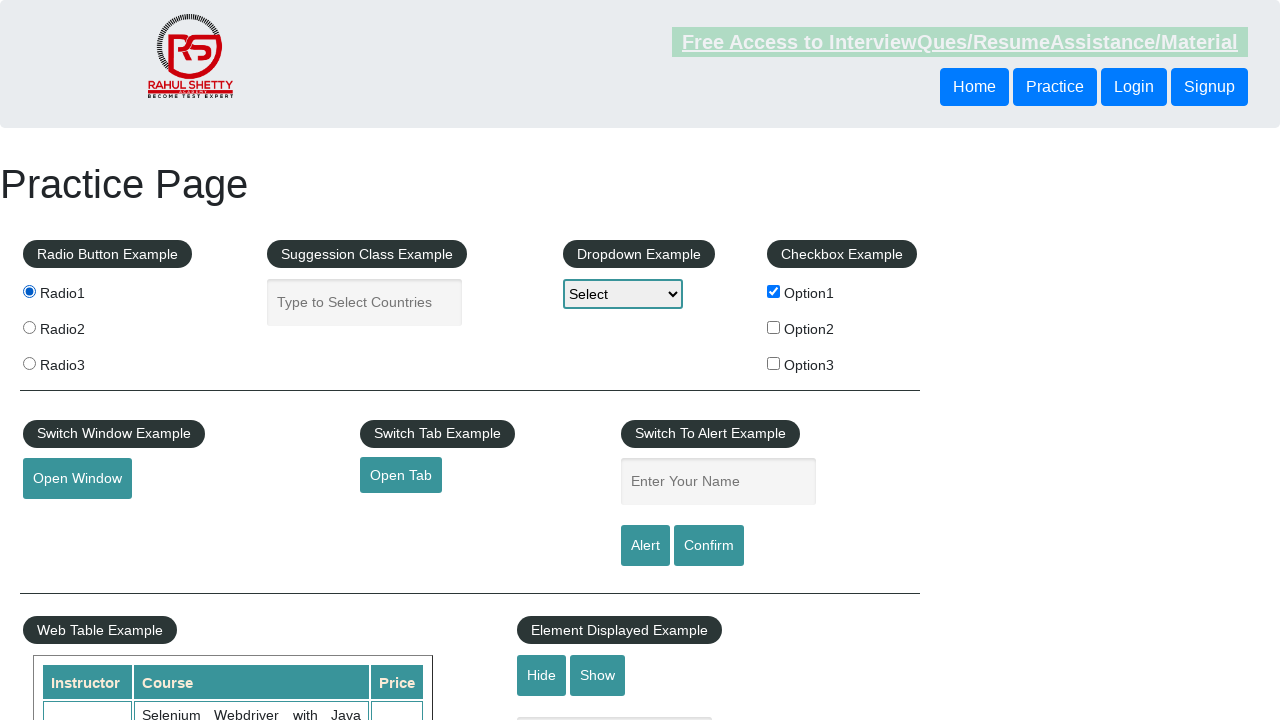

Clicked radio button third time at (29, 291) on input[name='radioButton']
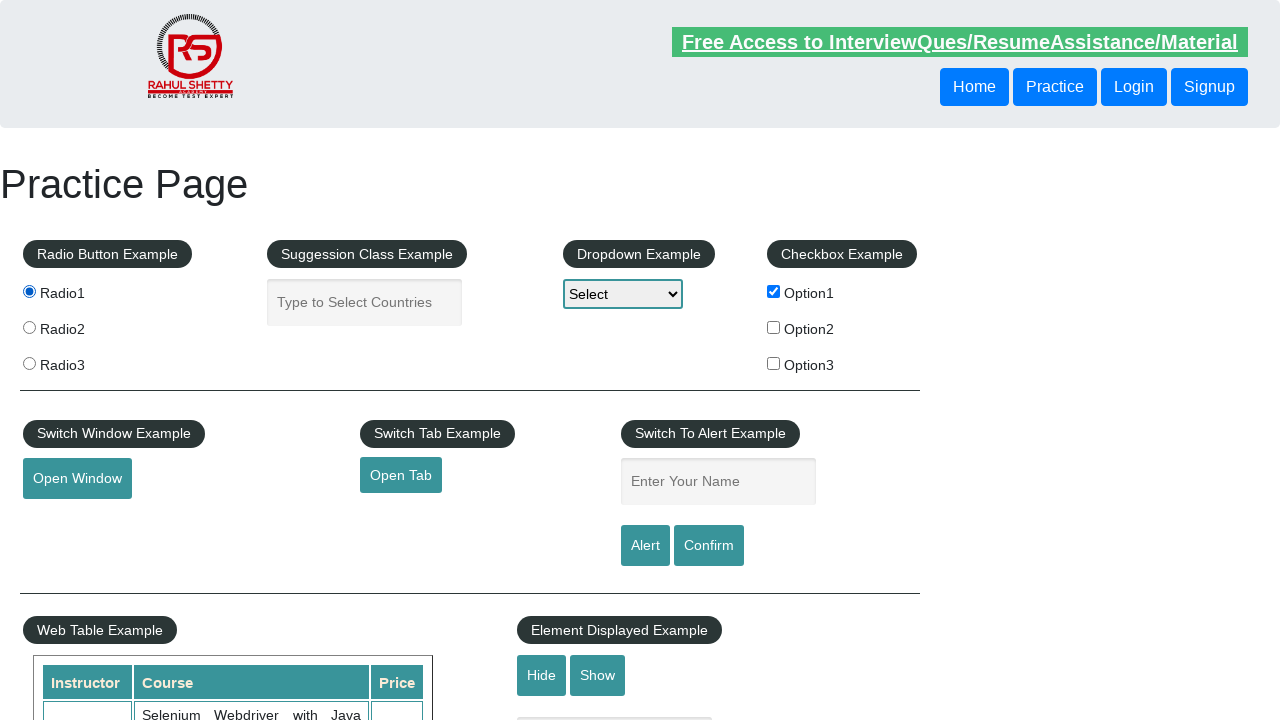

Clicked radio button fourth time at (29, 291) on input[name='radioButton']
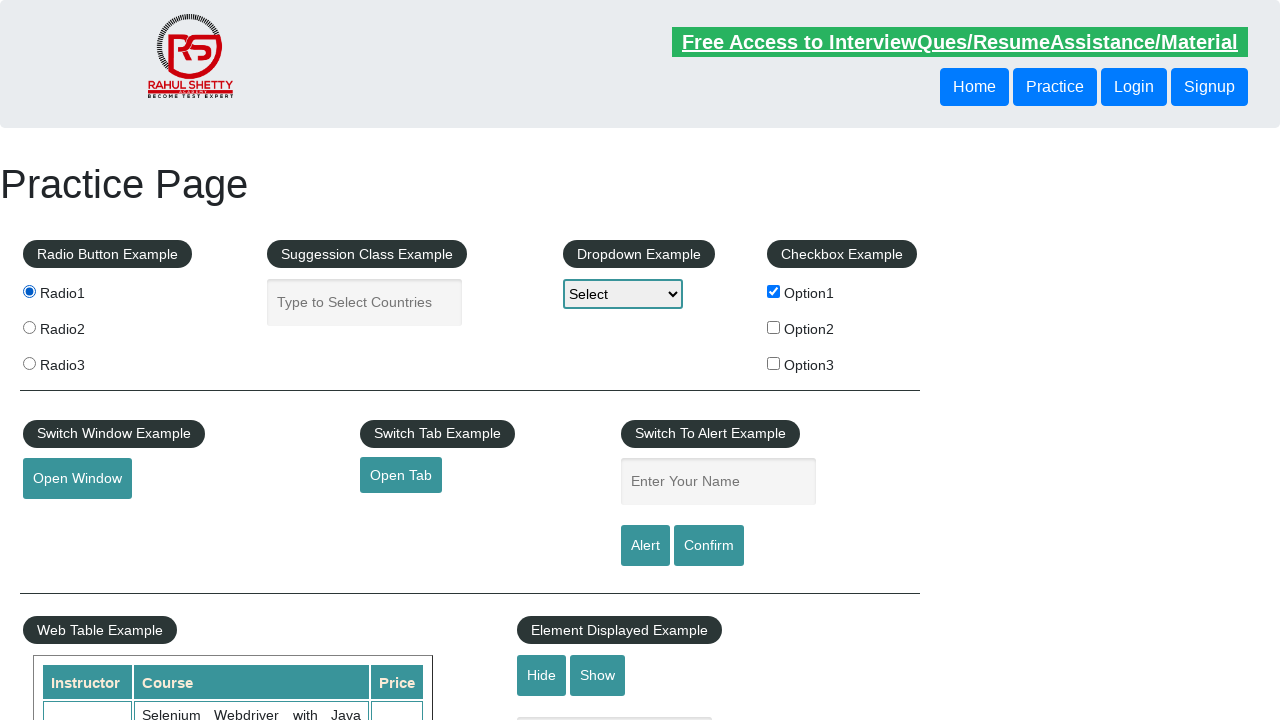

Clicked radio button fifth time at (29, 291) on input[name='radioButton']
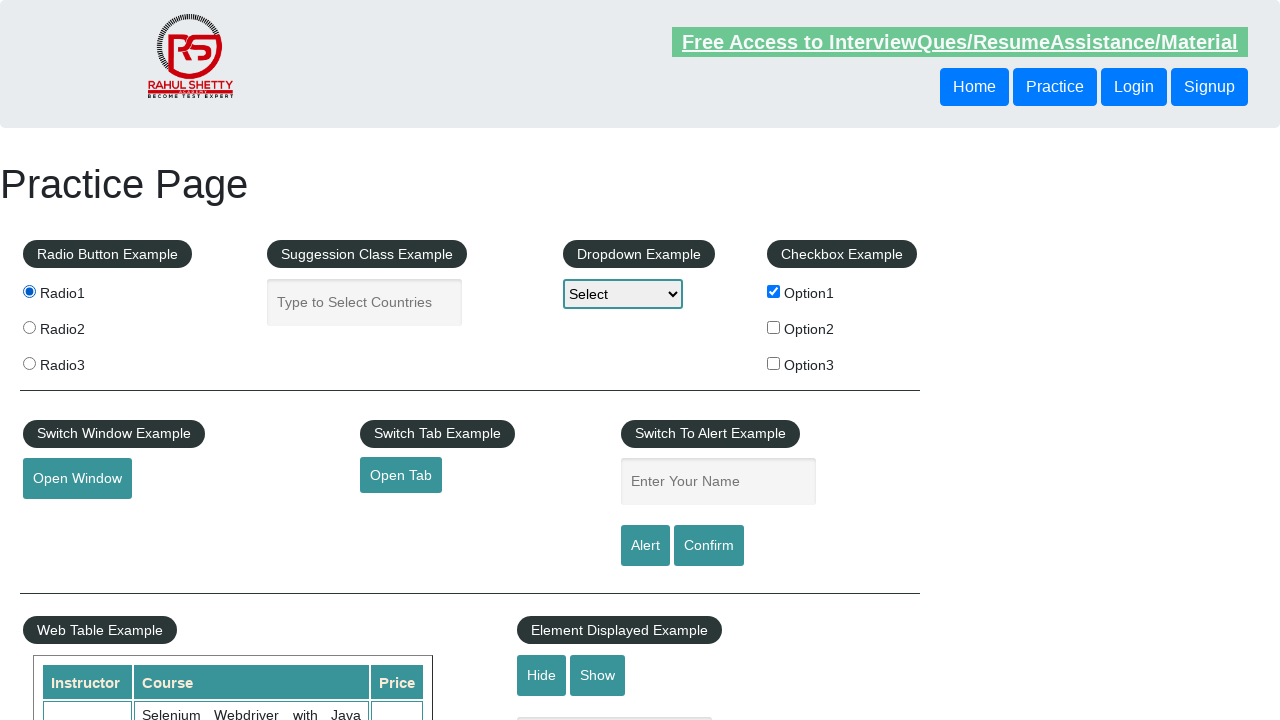

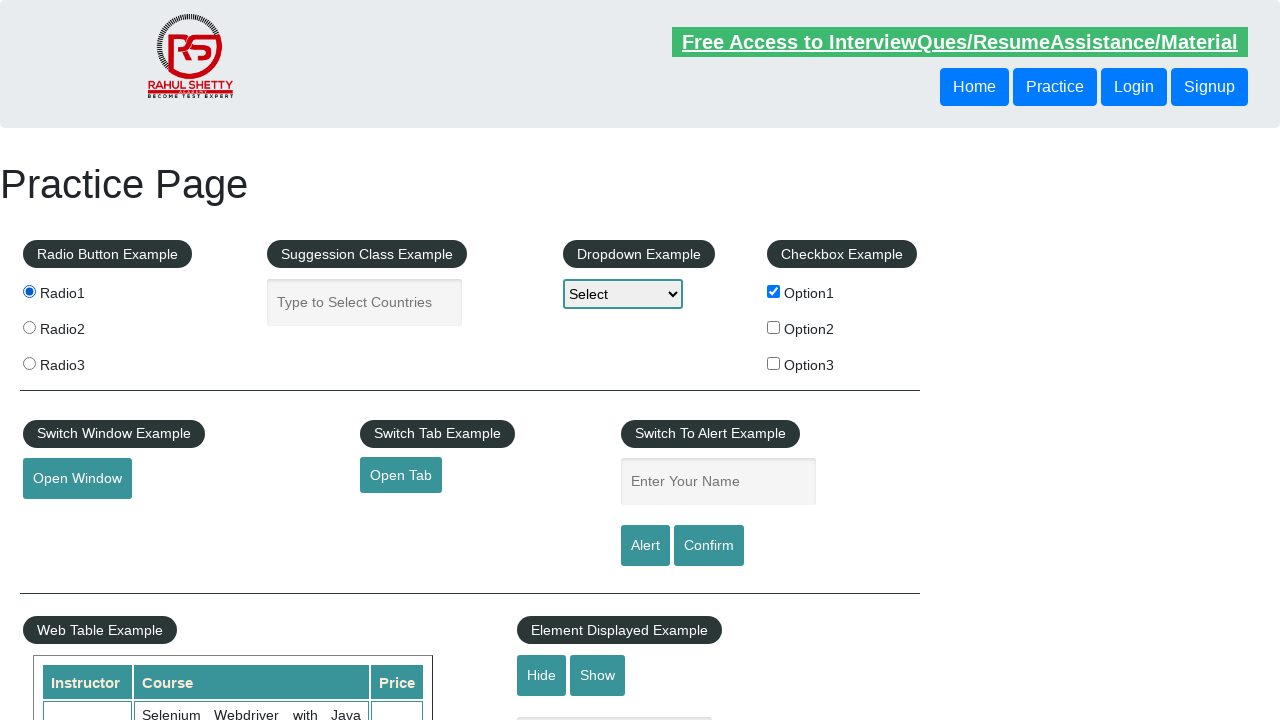